Tests window handling by clicking a link that opens a new window, extracting text from the child window, and using that text to fill a form field in the parent window

Starting URL: https://rahulshettyacademy.com/loginpagePractise/

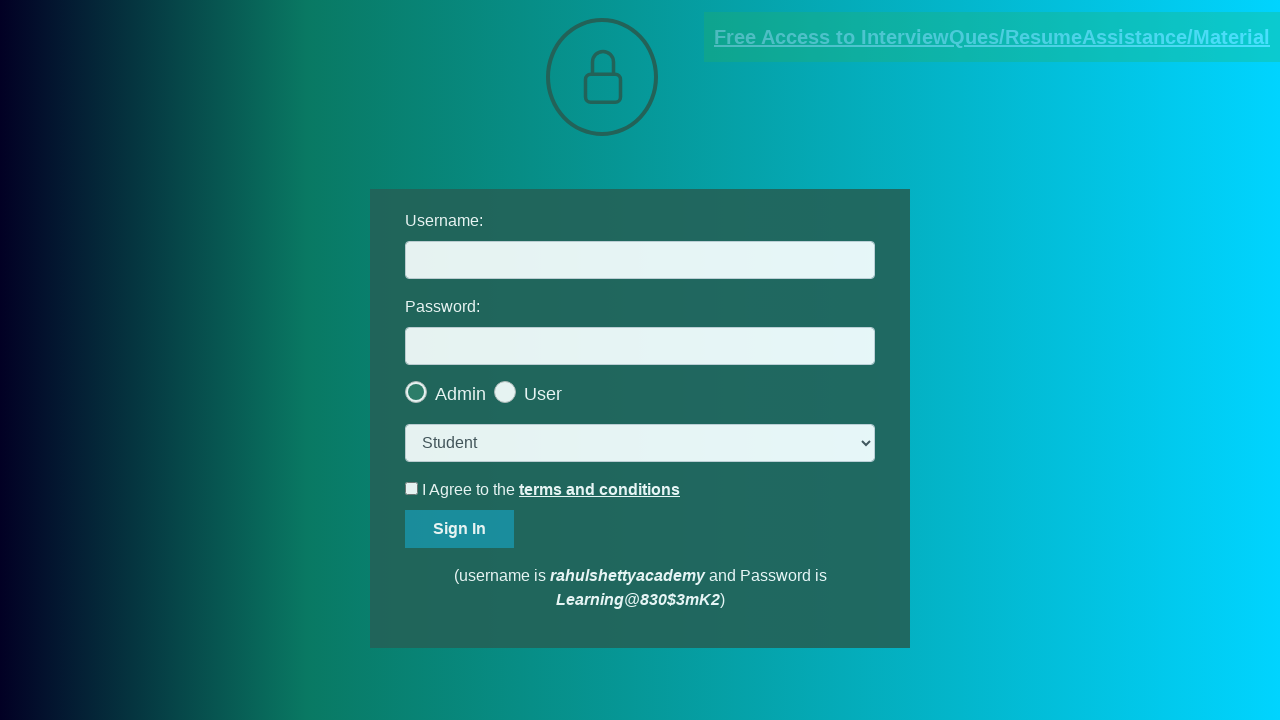

Clicked blinking text link to open new window at (992, 37) on a.blinkingText
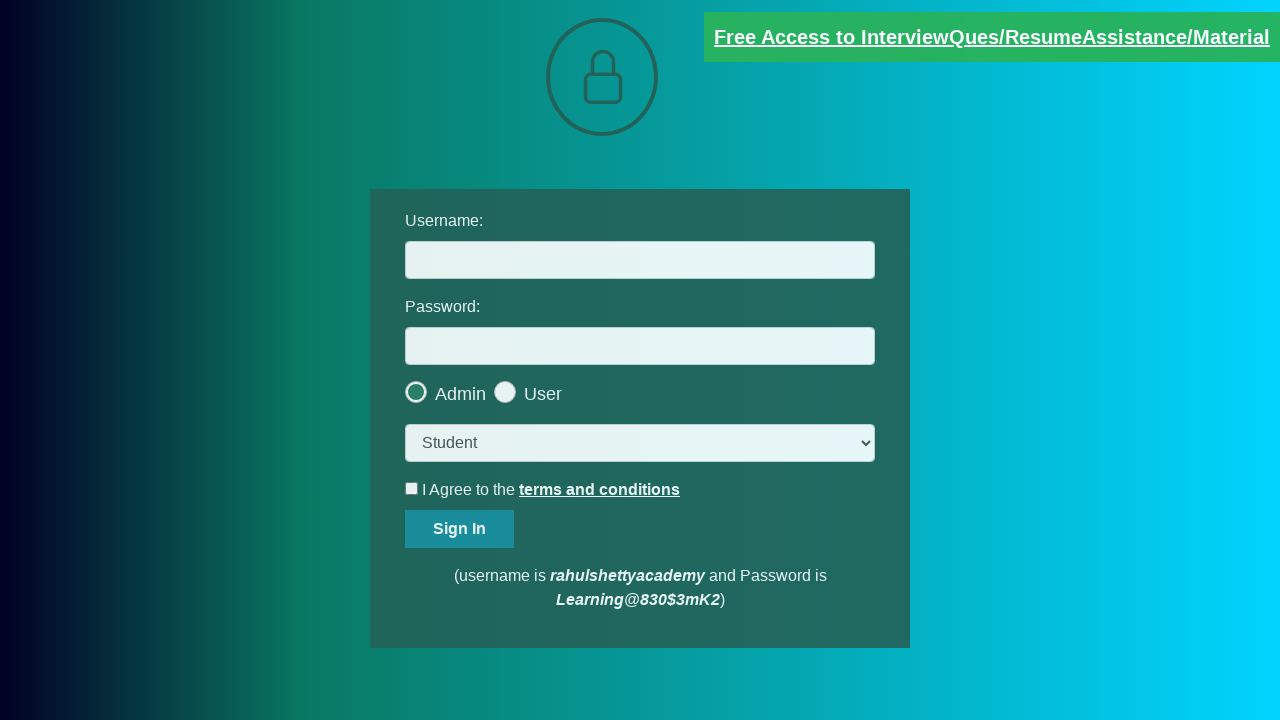

New window opened and captured
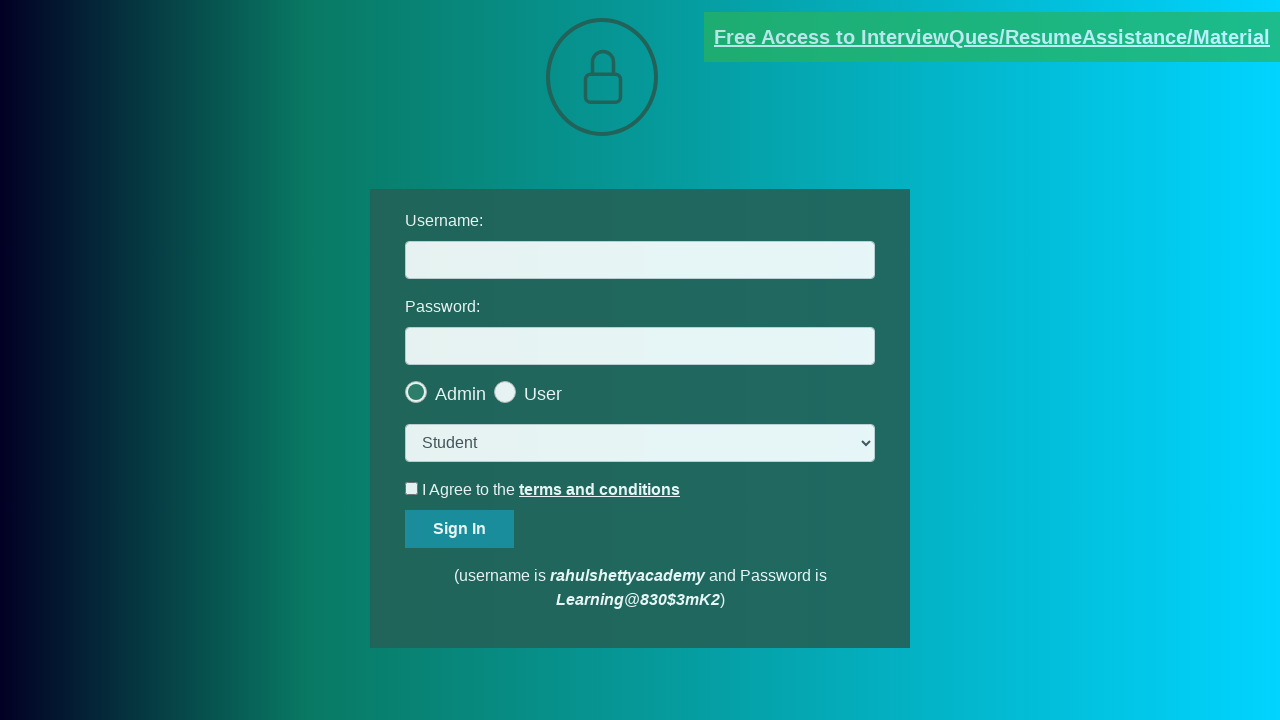

Waited for email text element to load in new window
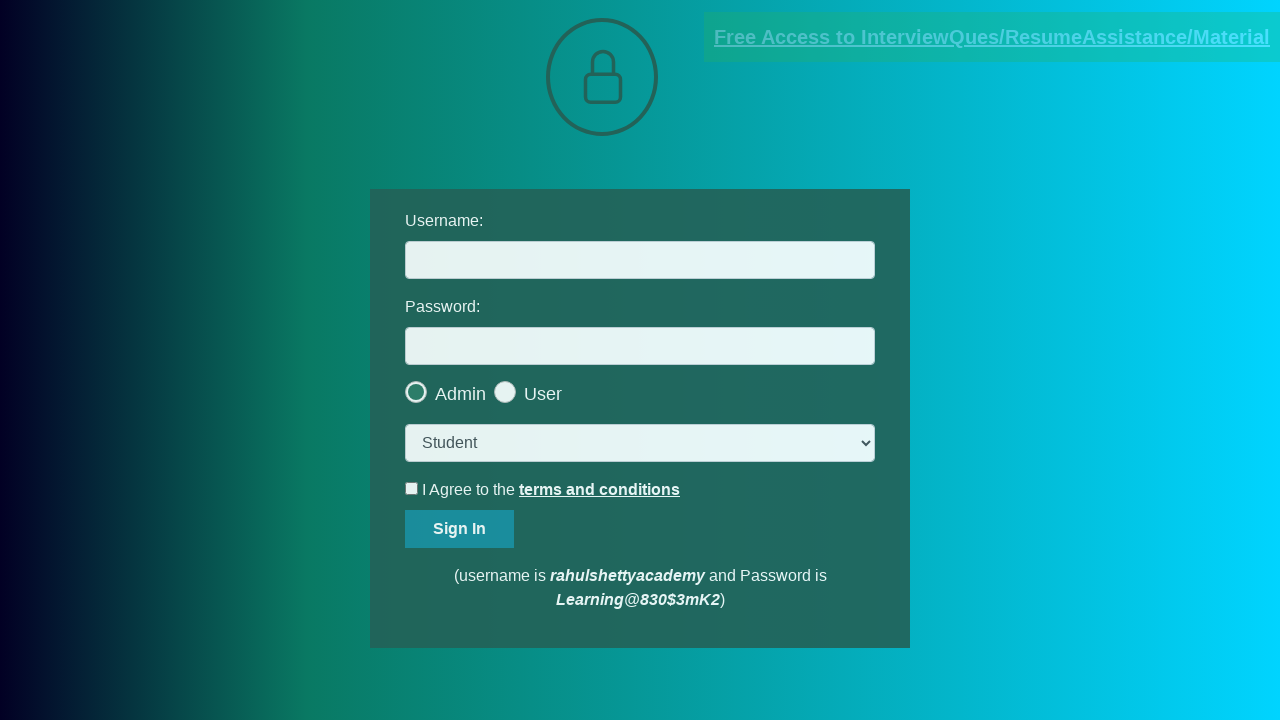

Extracted full text from new window containing email information
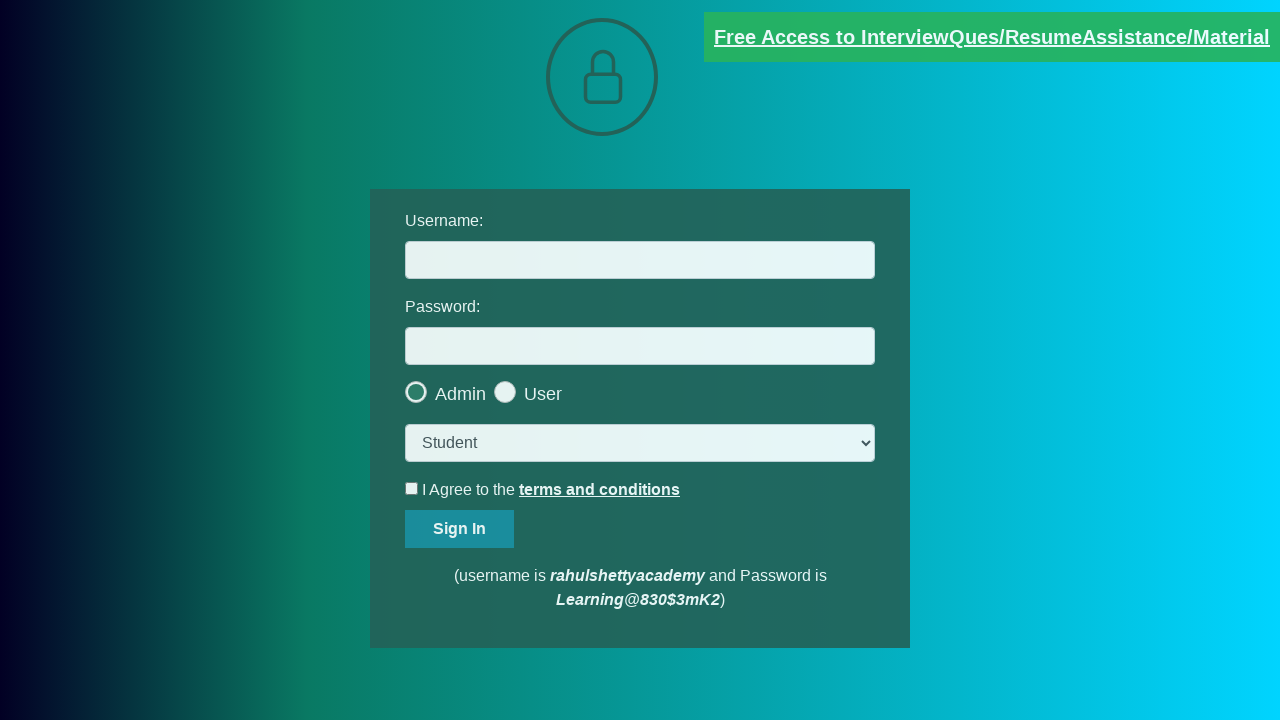

Parsed email address from text: mentor@rahulshettyacademy.com
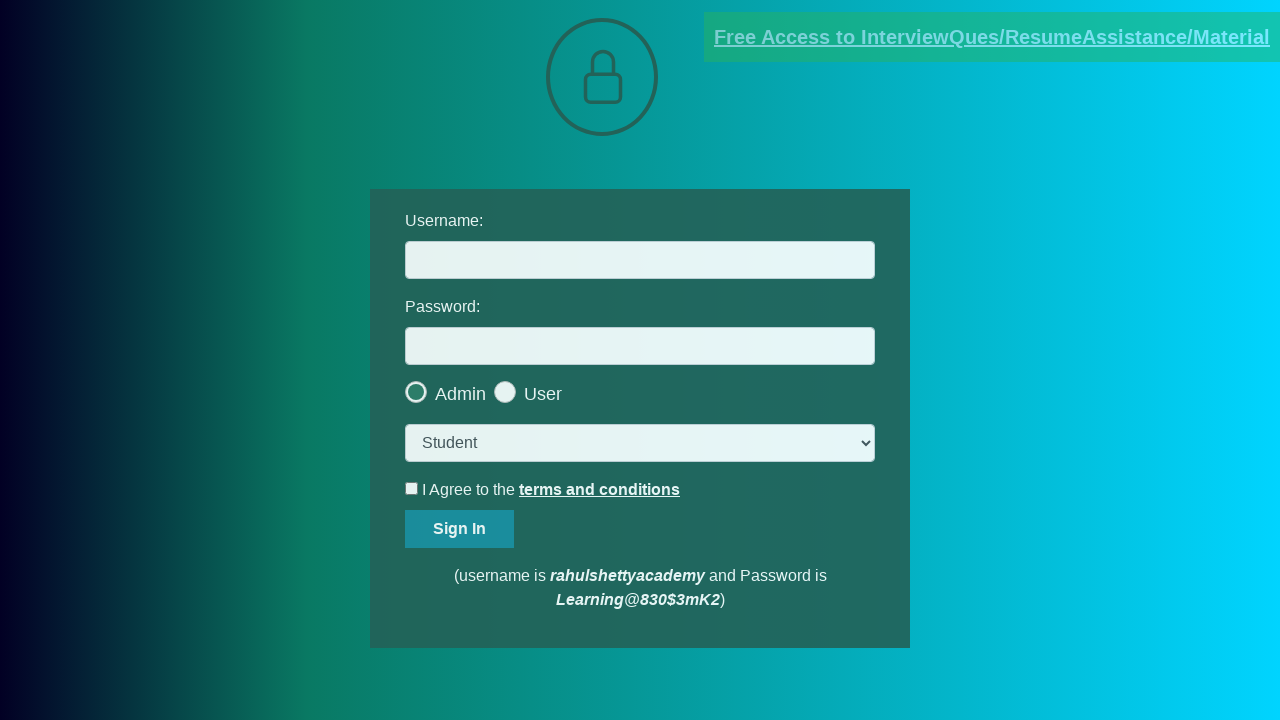

Filled username field with extracted email address in parent window on #username
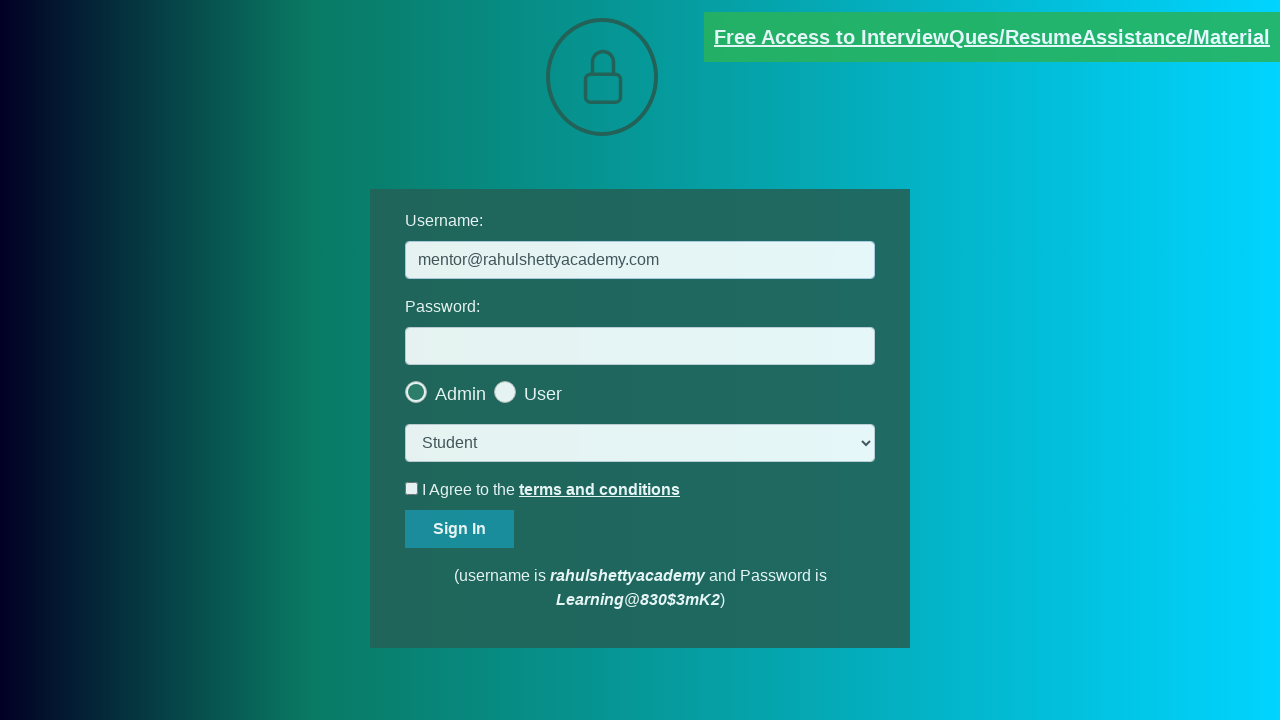

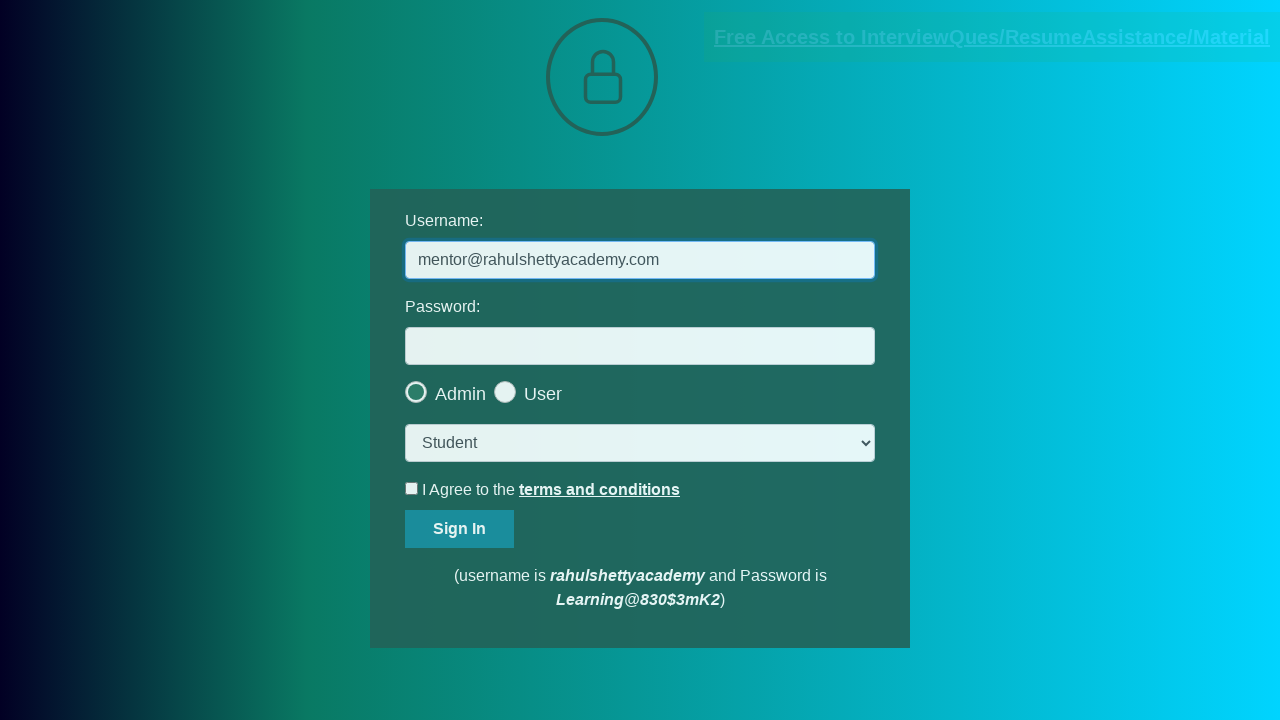